Tests JavaScript confirm dialog handling by clicking a button that triggers a confirm alert and then dismissing it

Starting URL: http://the-internet.herokuapp.com/javascript_alerts

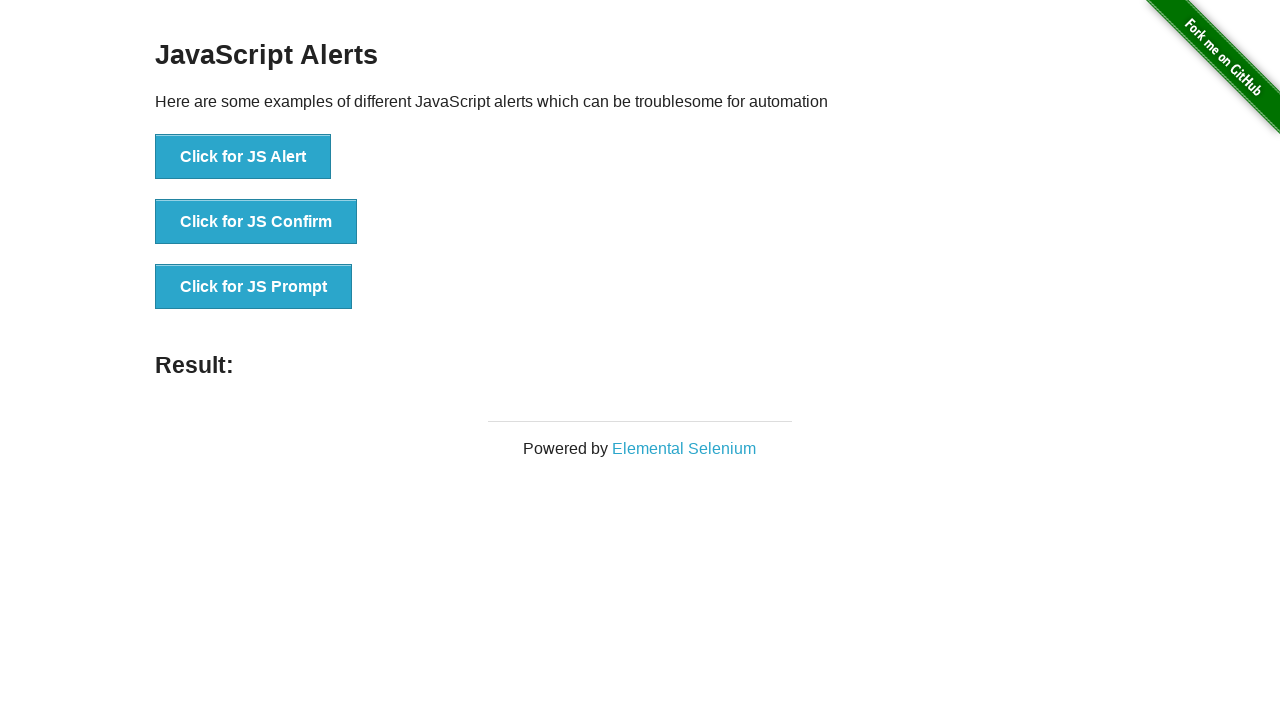

Set up dialog handler to dismiss confirm dialogs
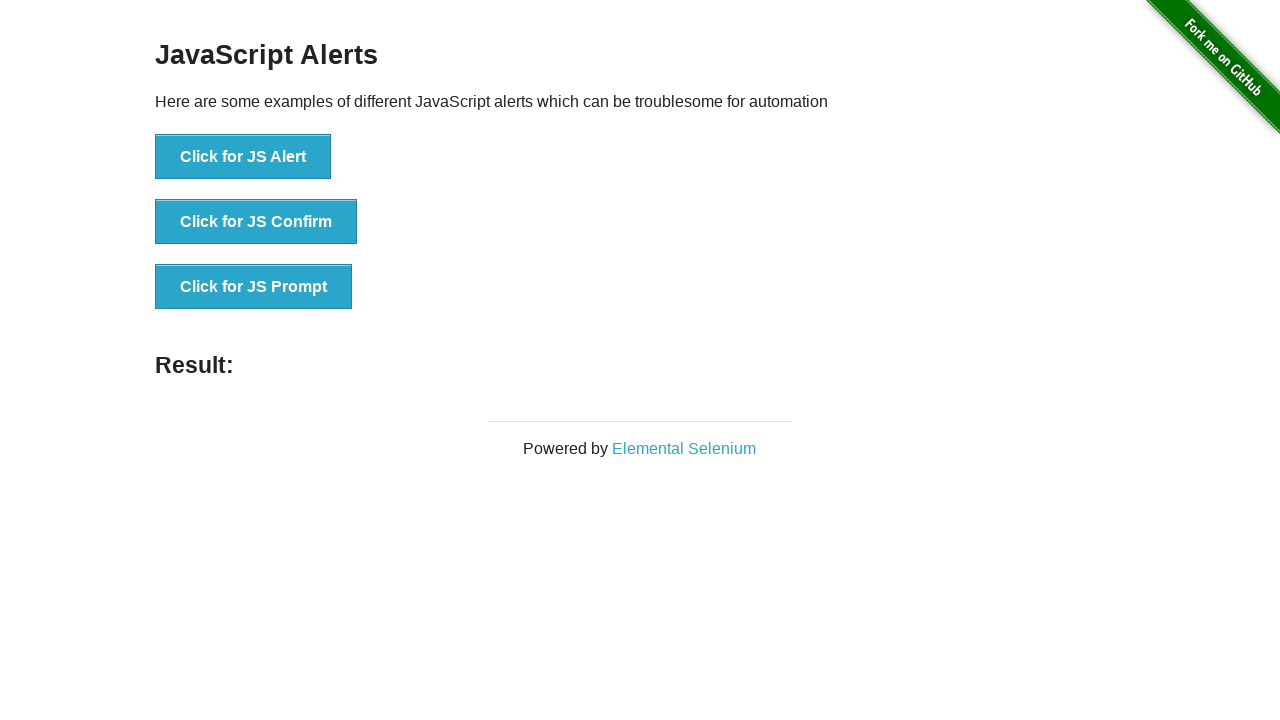

Clicked JS Confirm button to trigger confirm dialog at (256, 222) on button[onclick='jsConfirm()']
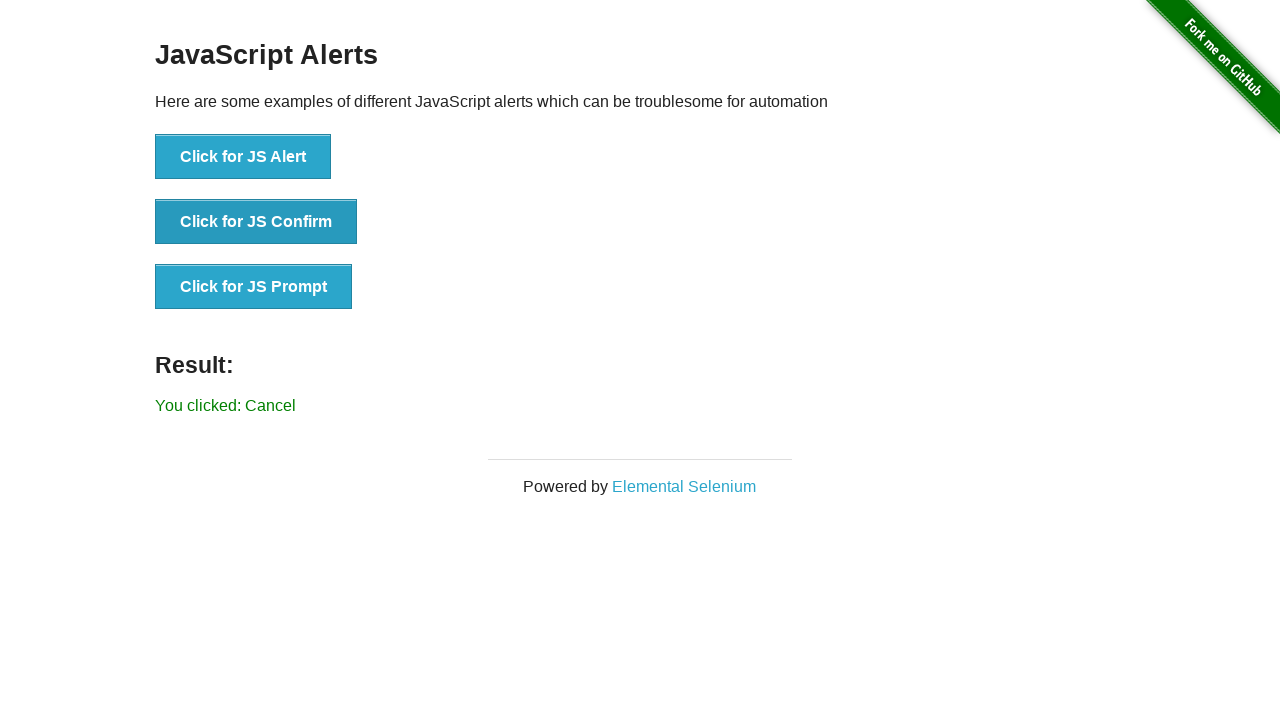

Waited for result text to appear, confirming dialog was dismissed
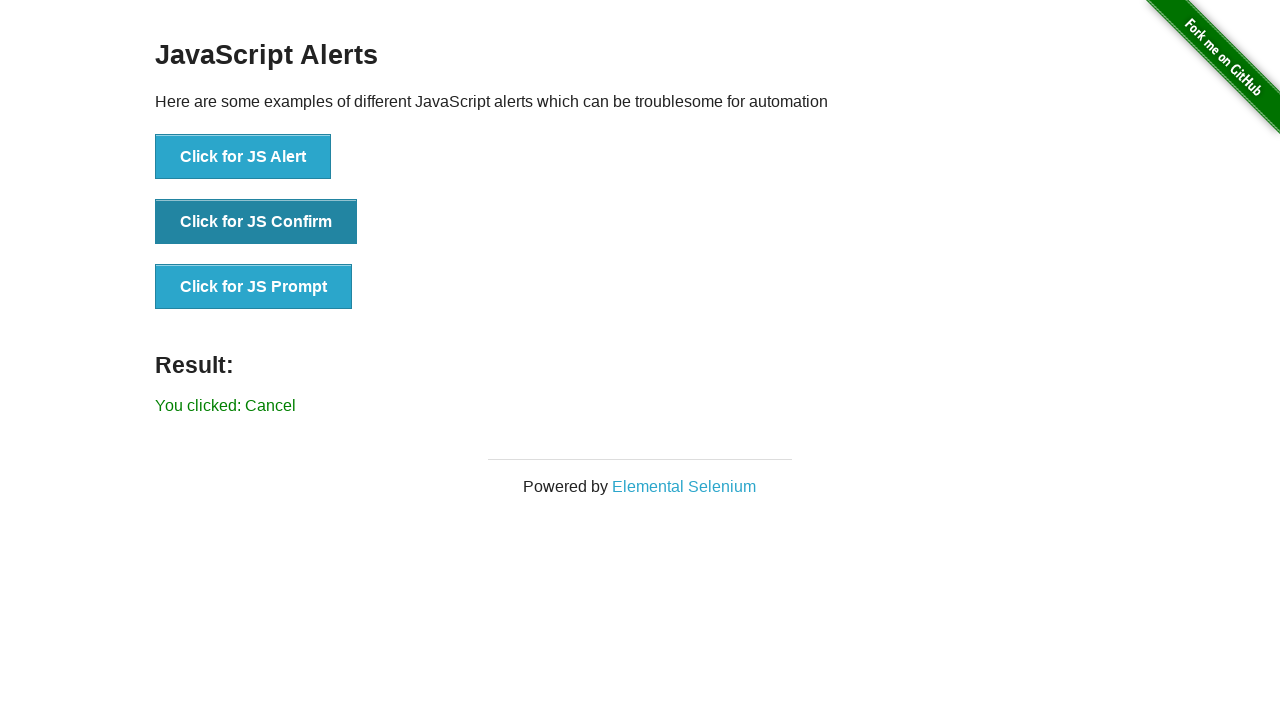

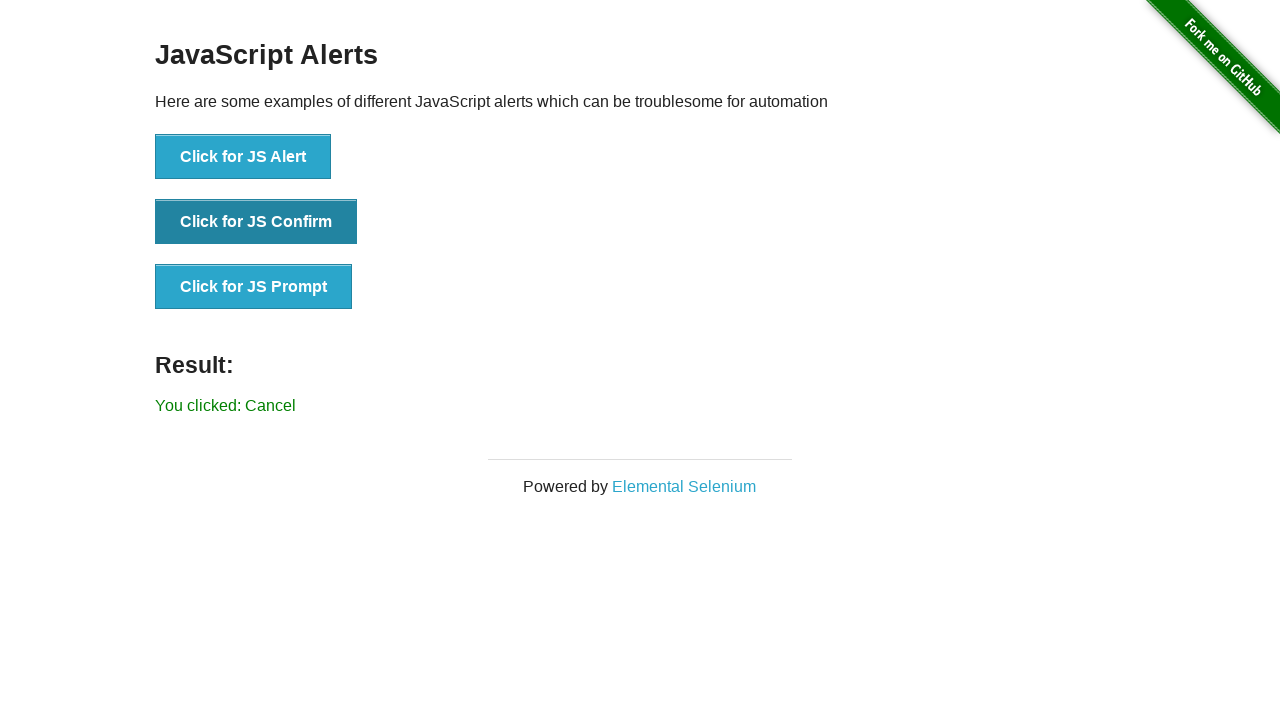